Tests navigation to Browse Languages page, clicking on languages starting with numbers, and verifying 10 languages are displayed

Starting URL: http://www.99-bottles-of-beer.net/

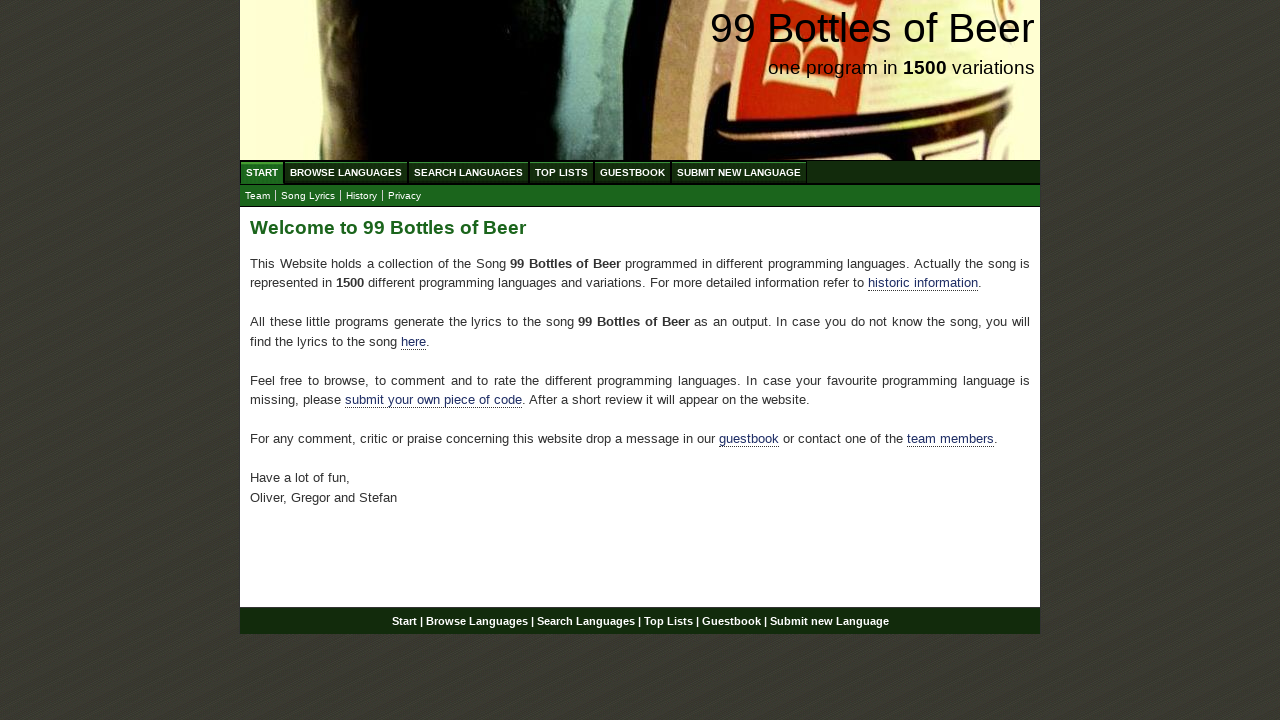

Clicked Browse Languages link at (346, 172) on #menu li a[href='/abc.html']
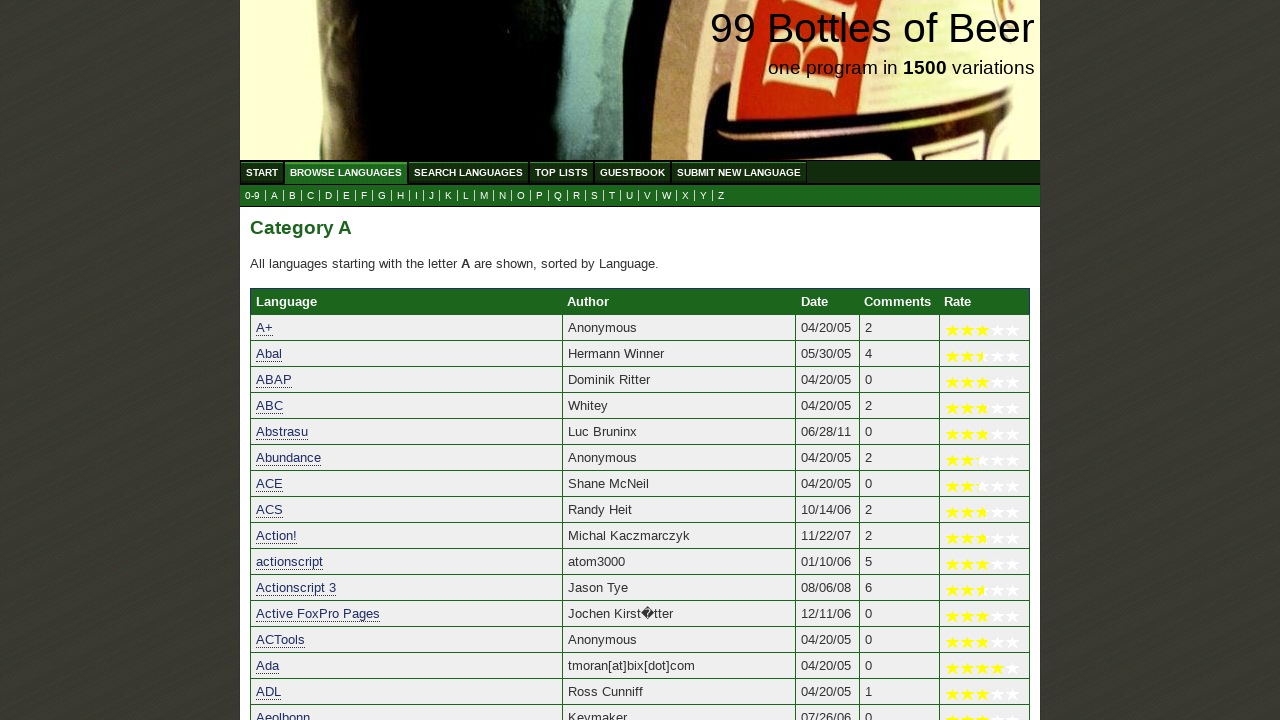

Clicked on languages starting with numbers (0-9) at (252, 196) on a[href='0.html']
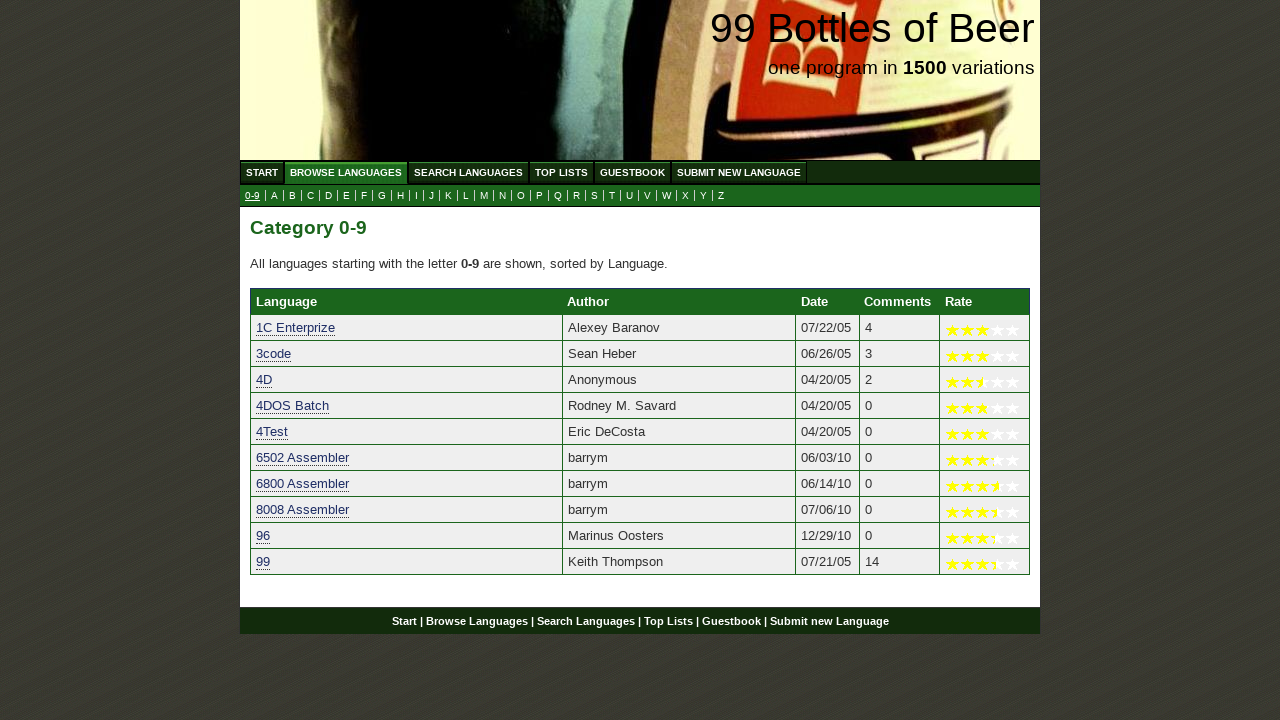

Language table loaded with 10 languages displayed
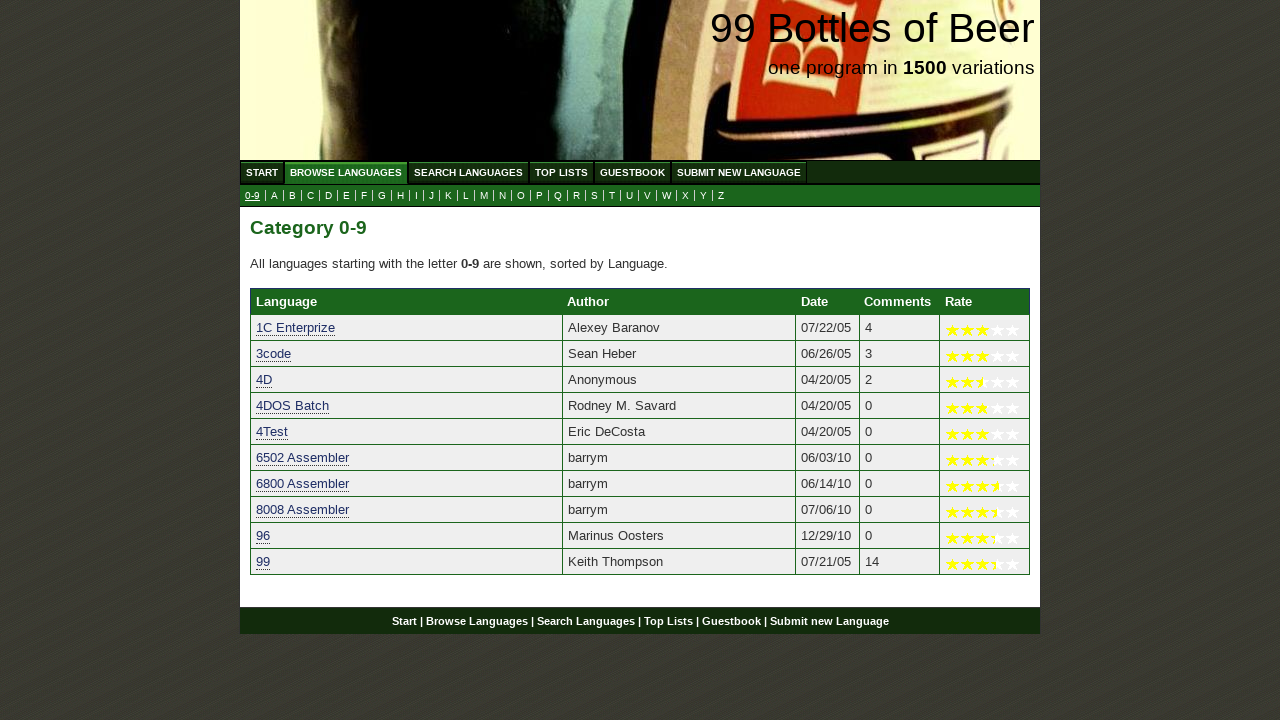

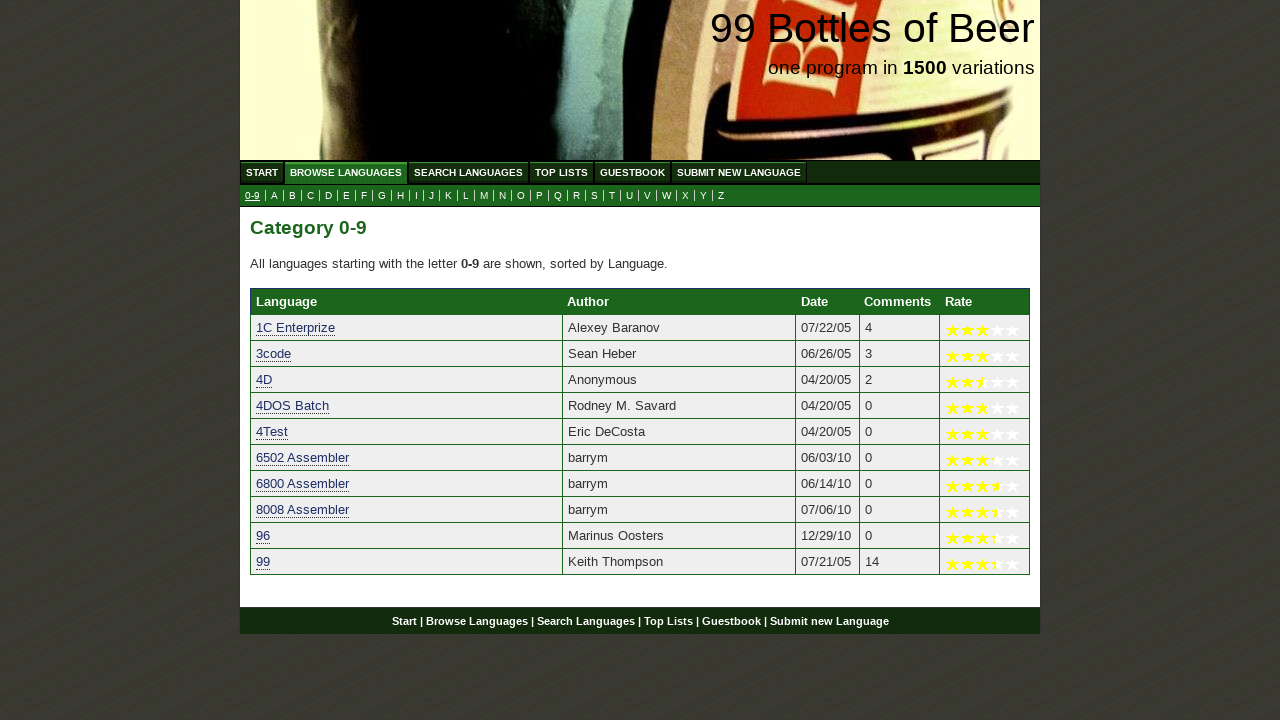